Tests the 'Ignore Resolved' filter by clicking the filter button and verifying that the Done column has no visible cards.

Starting URL: https://jira.trungk18.com/project/board

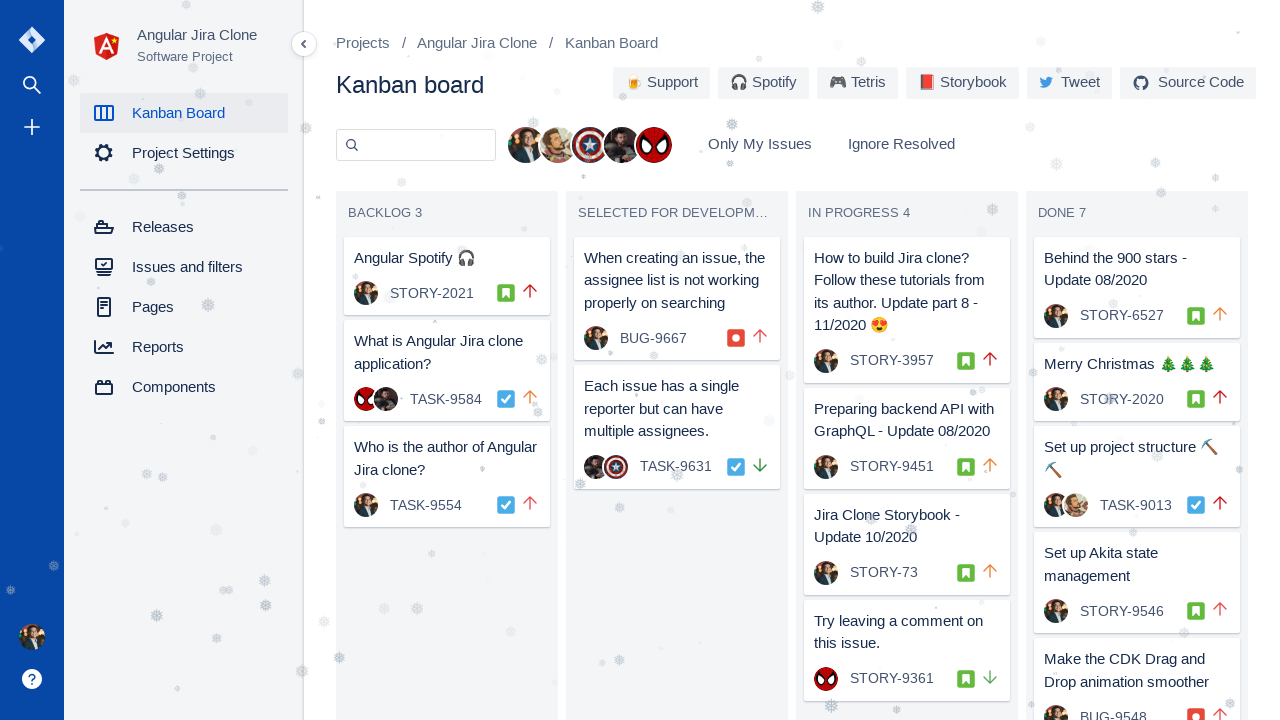

Waited for board to load - Backlog section is visible
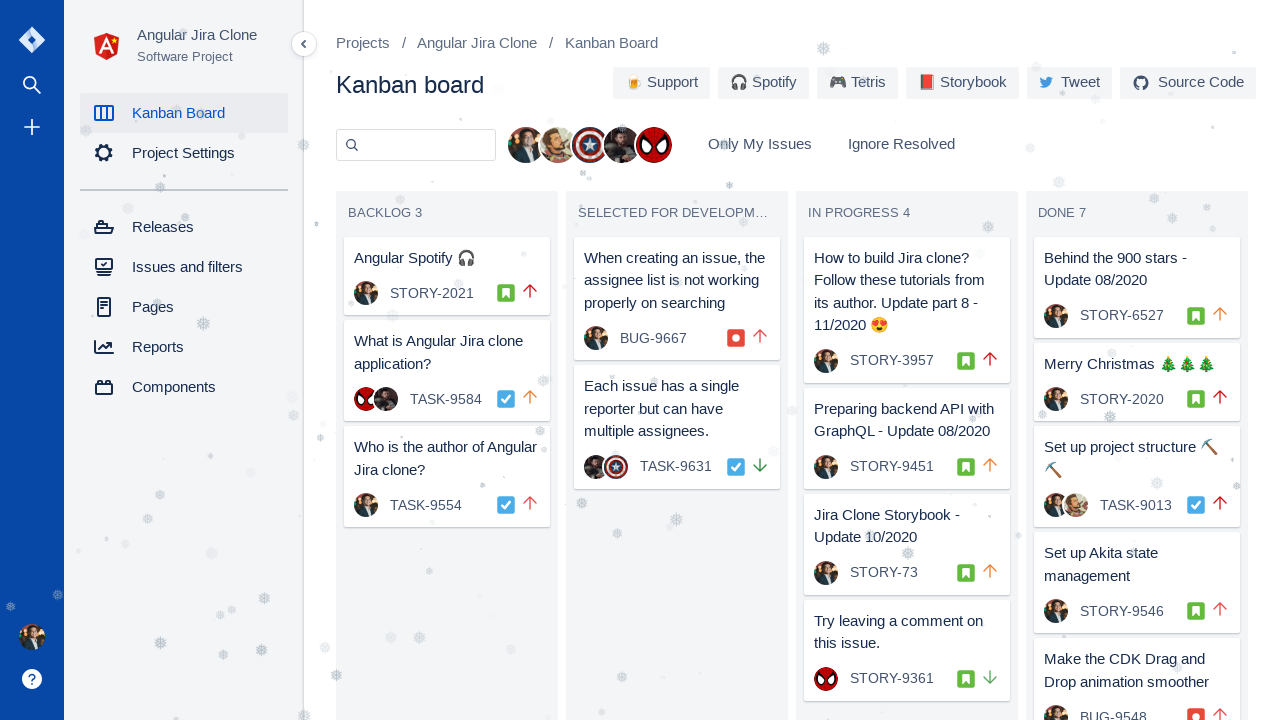

Clicked 'Ignore Resolved' filter button at (902, 144) on button:has-text('Ignore Resolved')
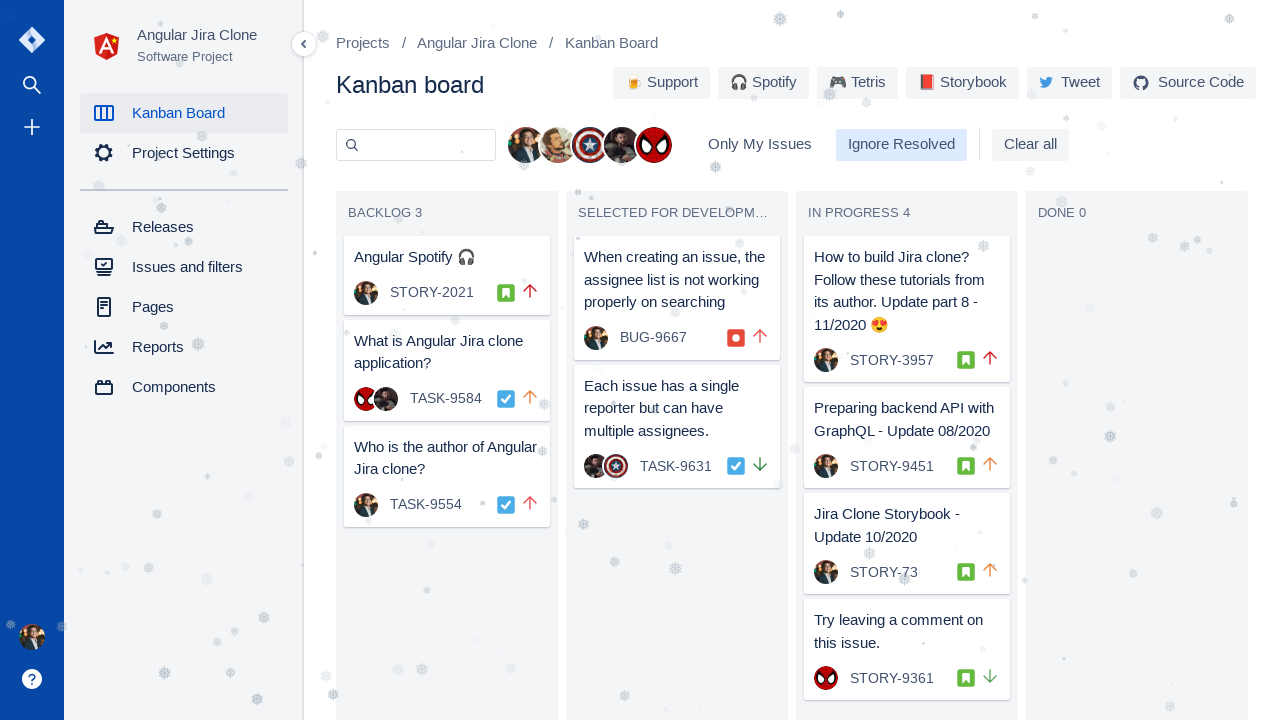

Verified Done column - found 0 visible cards
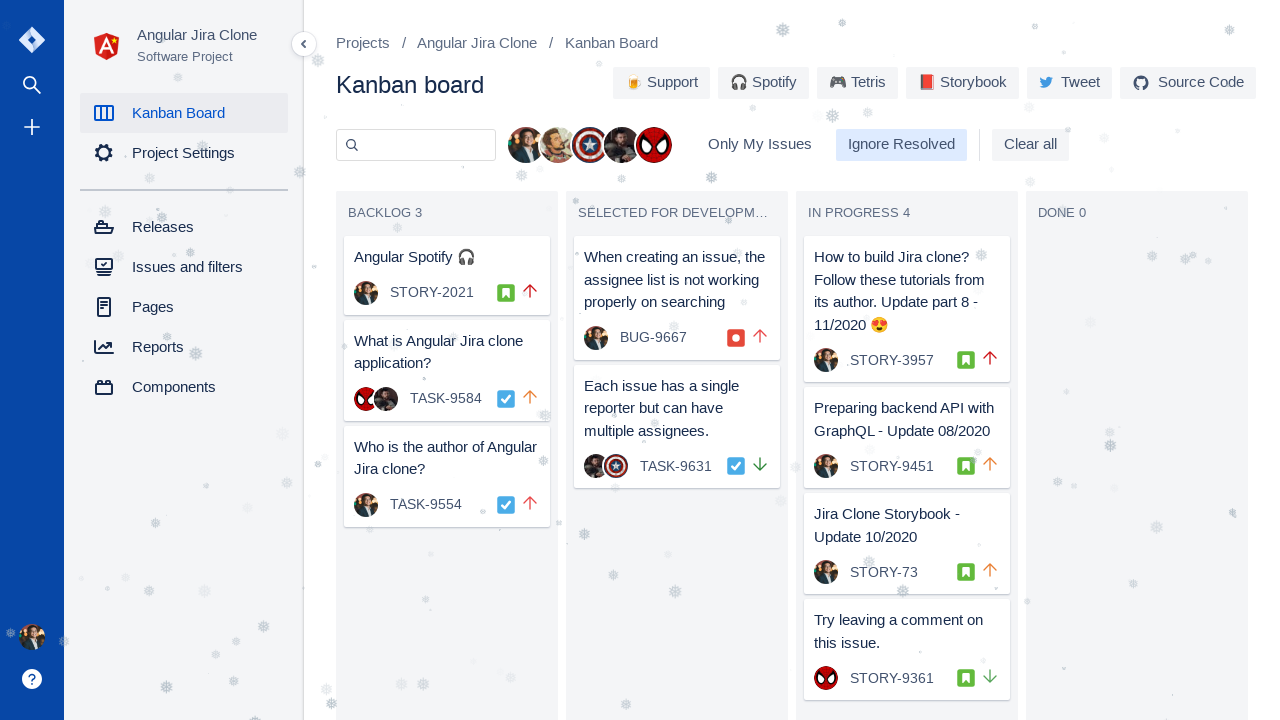

Assertion passed - Done column has no visible cards
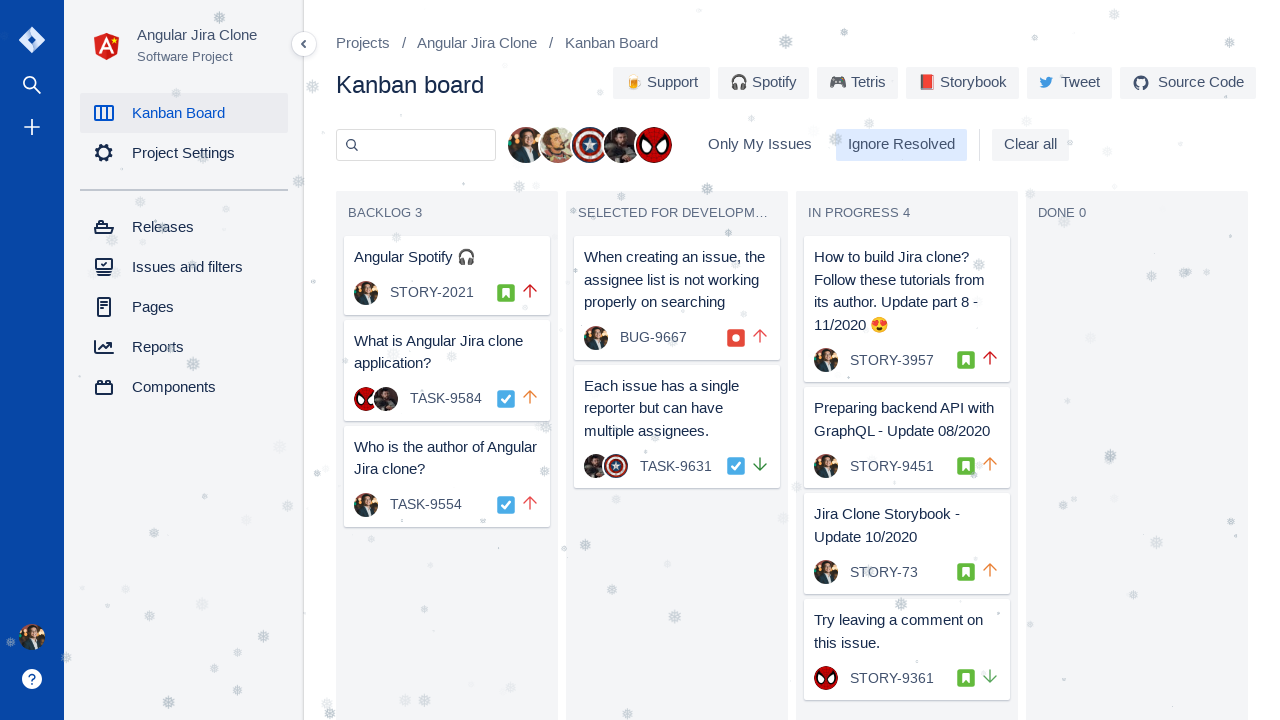

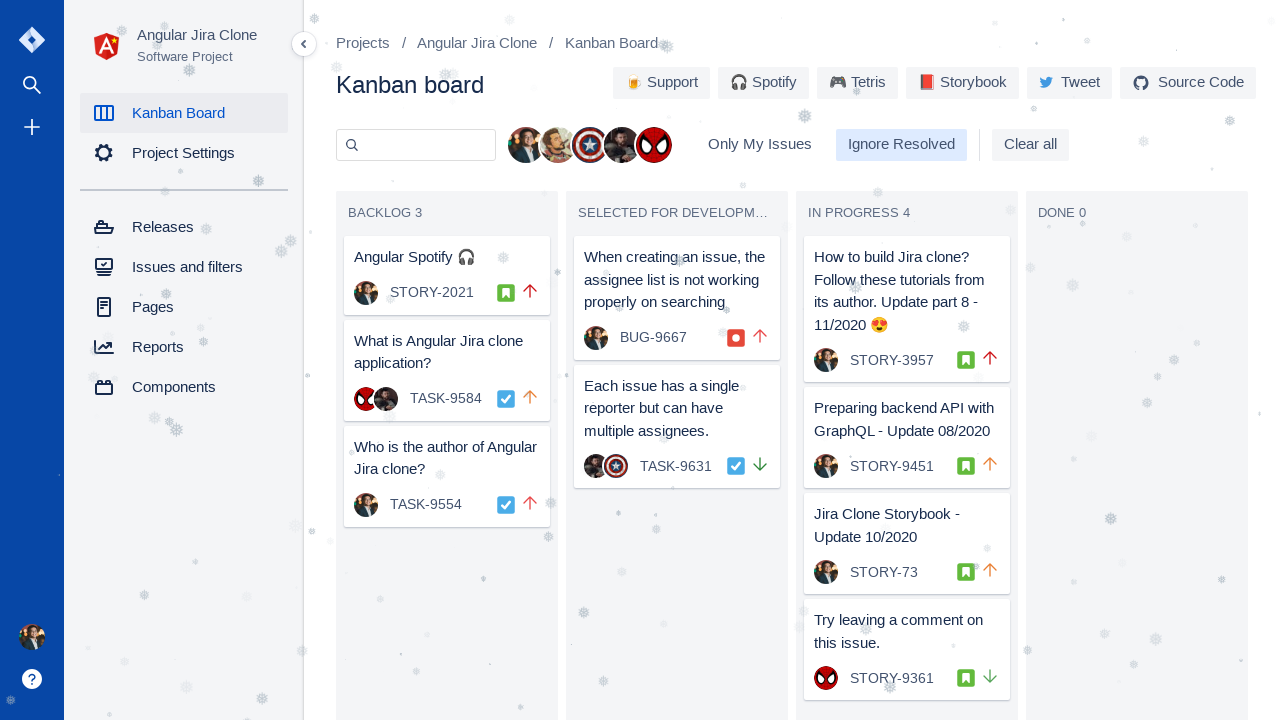